Tests checkbox functionality by checking checkbox1 if unchecked, then checking checkbox2 if unchecked, and finally unchecking checkbox2 if checked.

Starting URL: https://the-internet.herokuapp.com/checkboxes

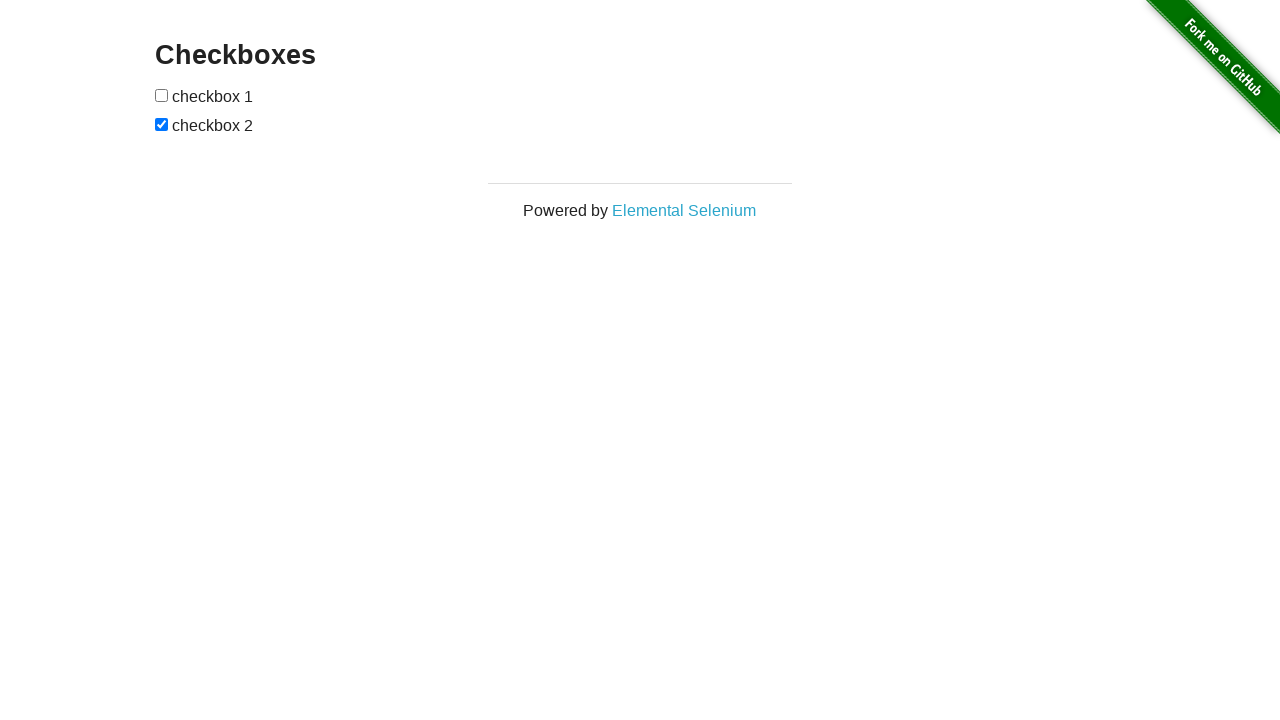

Located first checkbox element
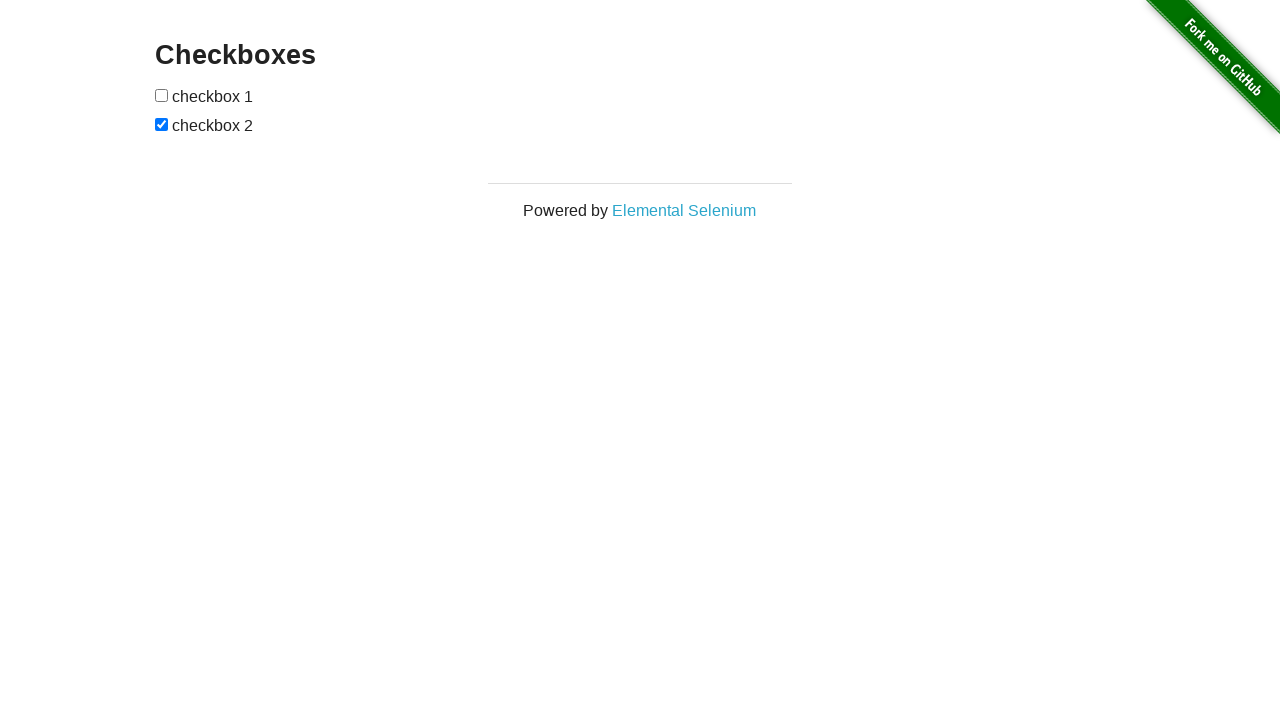

Located second checkbox element
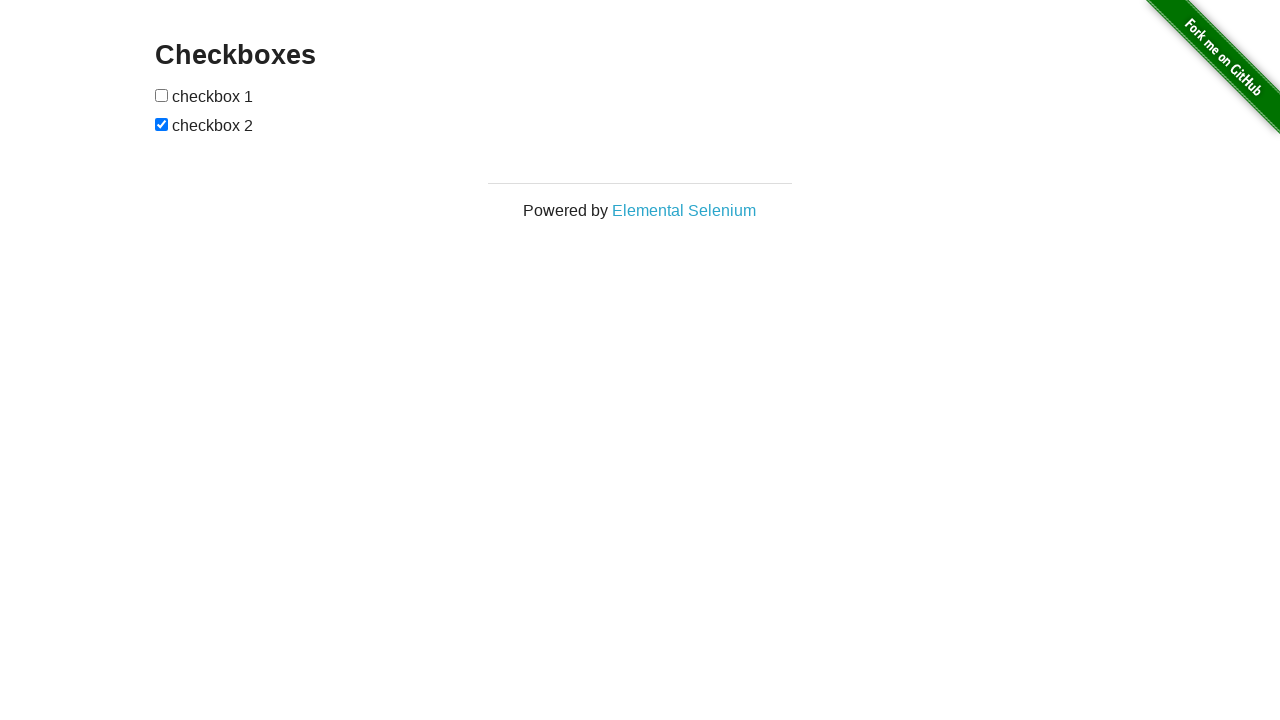

Waited for checkboxes to be visible
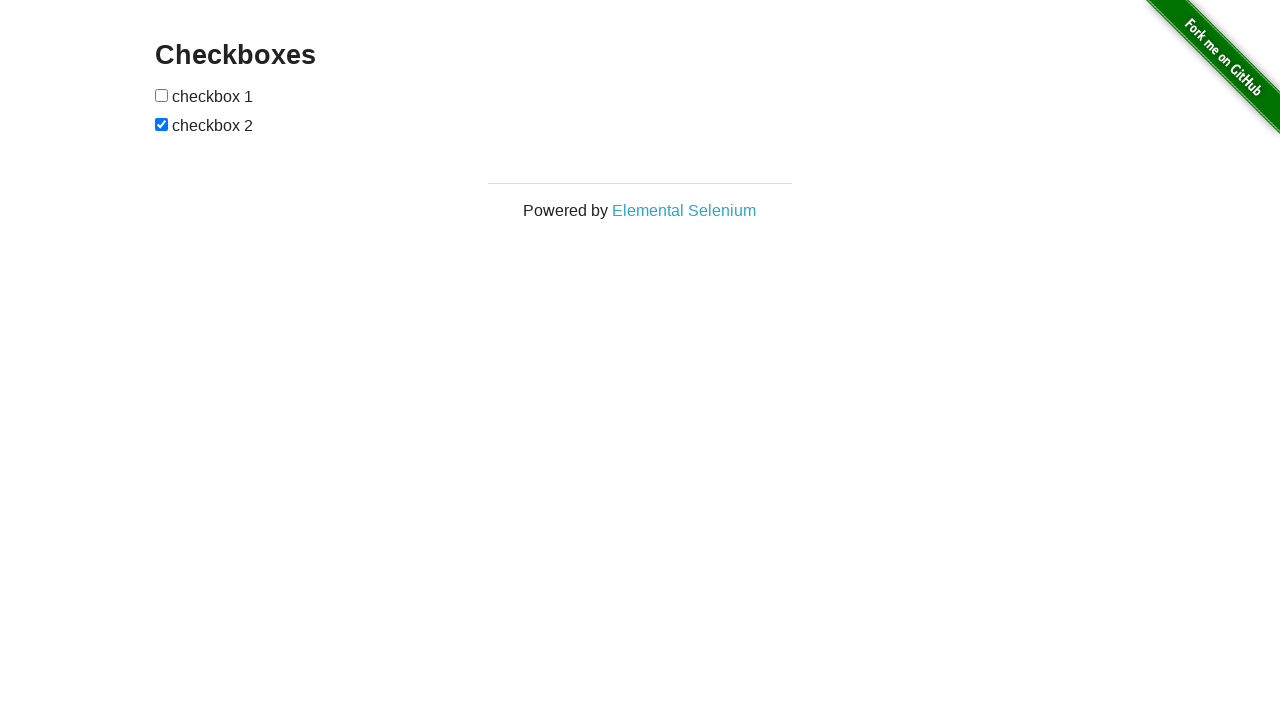

Checkbox1 was unchecked, clicked to check it at (162, 95) on (//*[@type='checkbox'])[1]
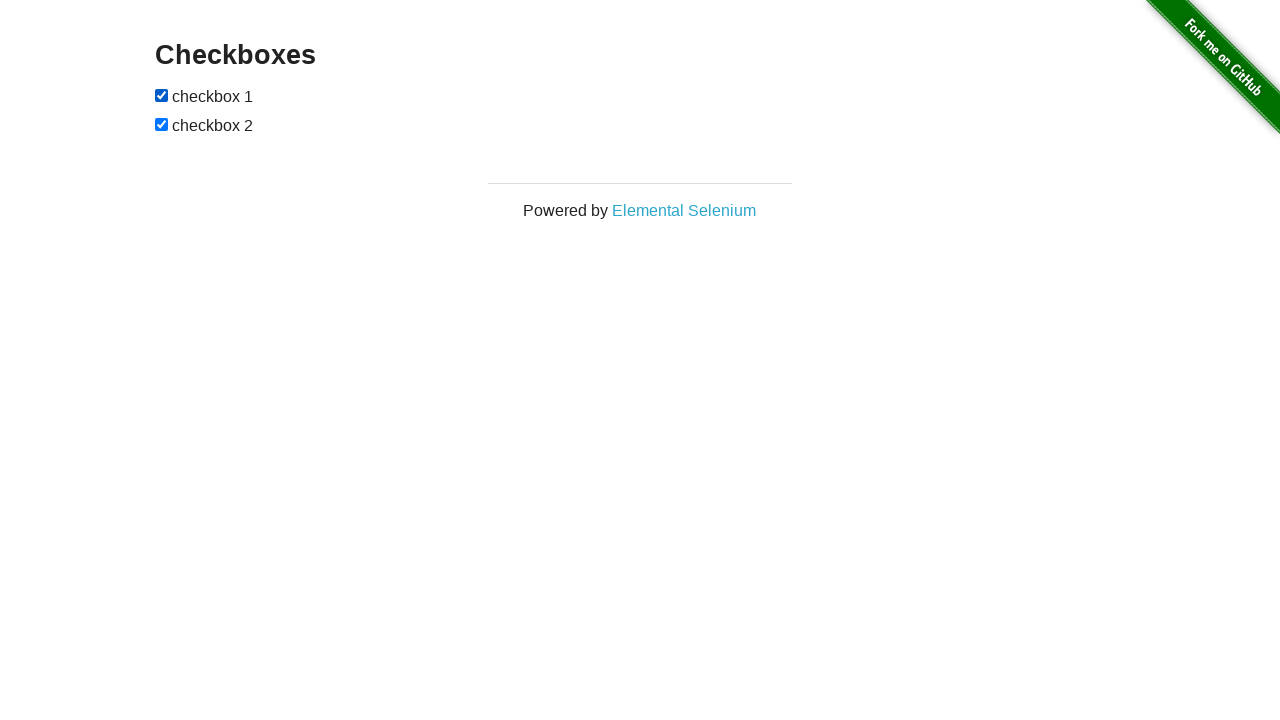

Checkbox2 was already checked, no action needed
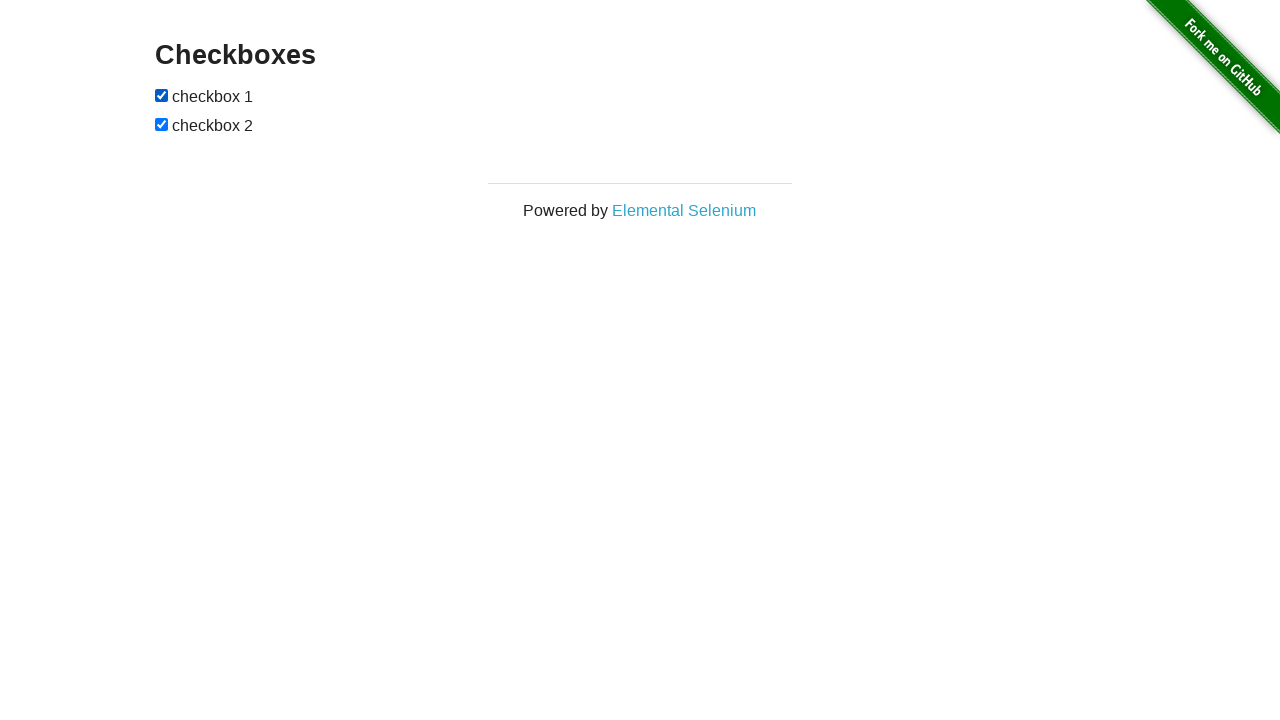

Checkbox2 was checked, clicked to uncheck it at (162, 124) on (//*[@type='checkbox'])[2]
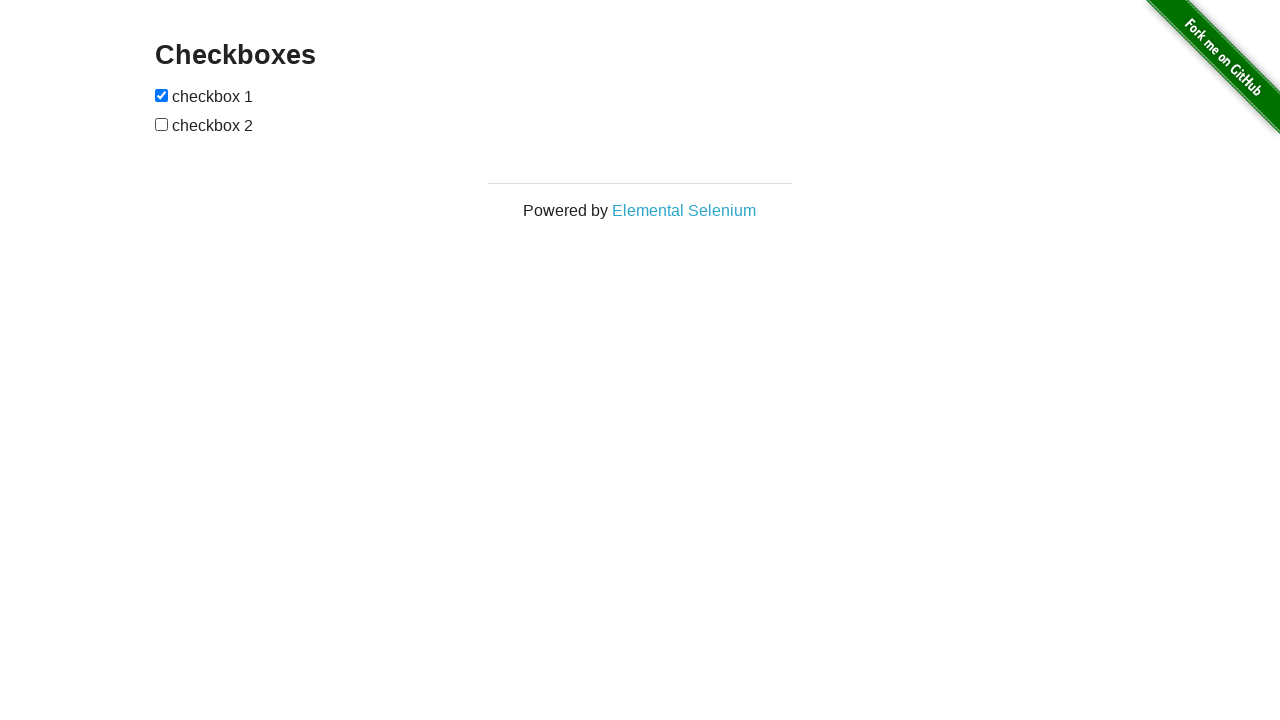

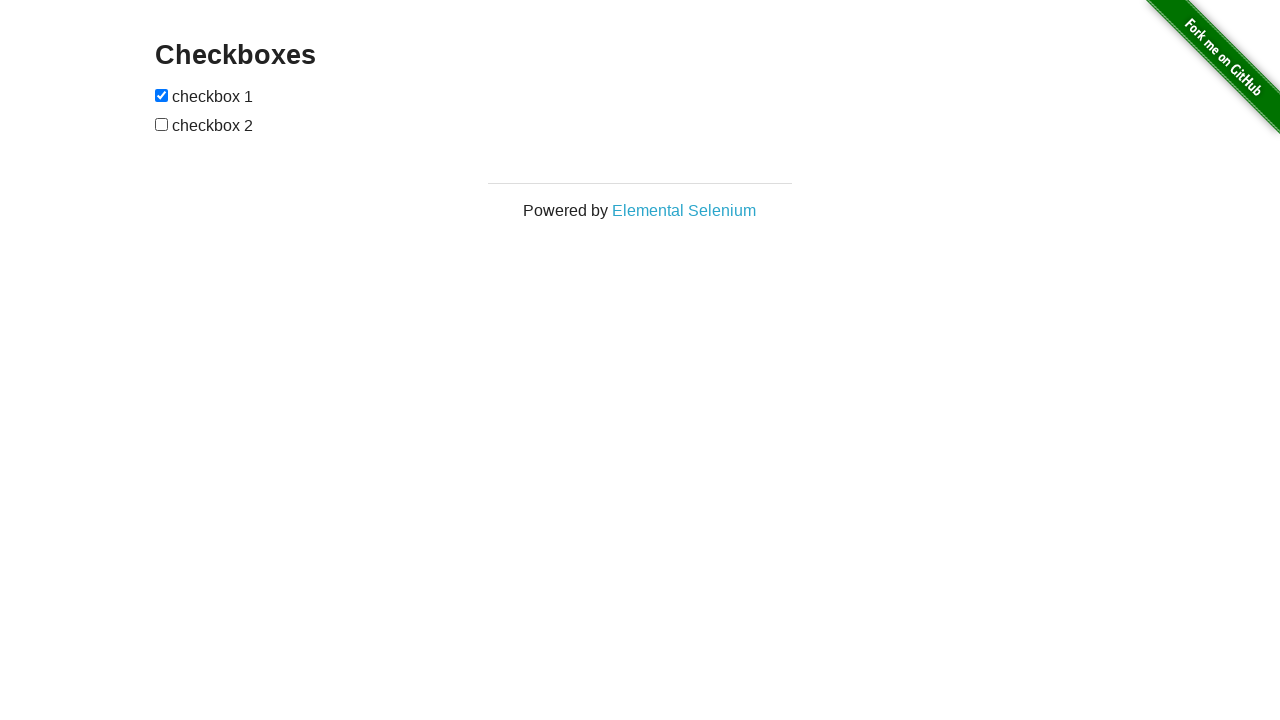